Tests prompt alert functionality by clicking the prompt button, entering text into the alert, and accepting it

Starting URL: https://demoqa.com/alerts

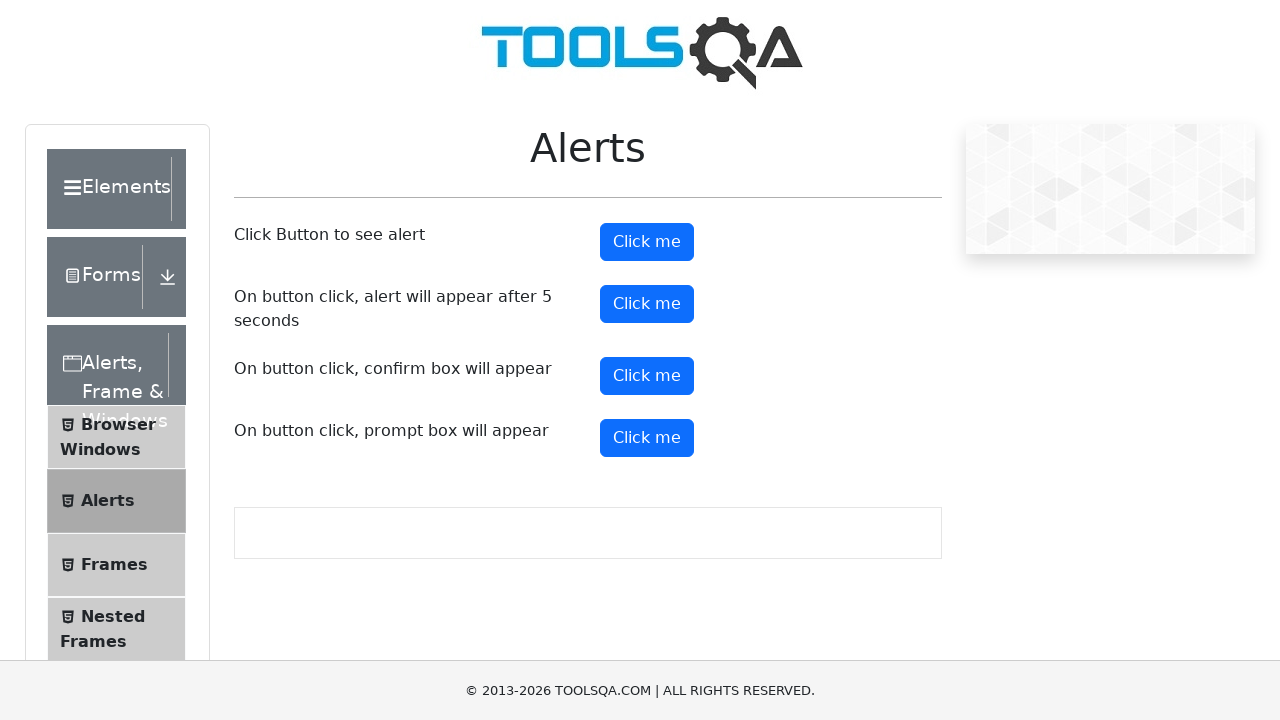

Clicked the prompt button to trigger alert at (647, 438) on #promtButton
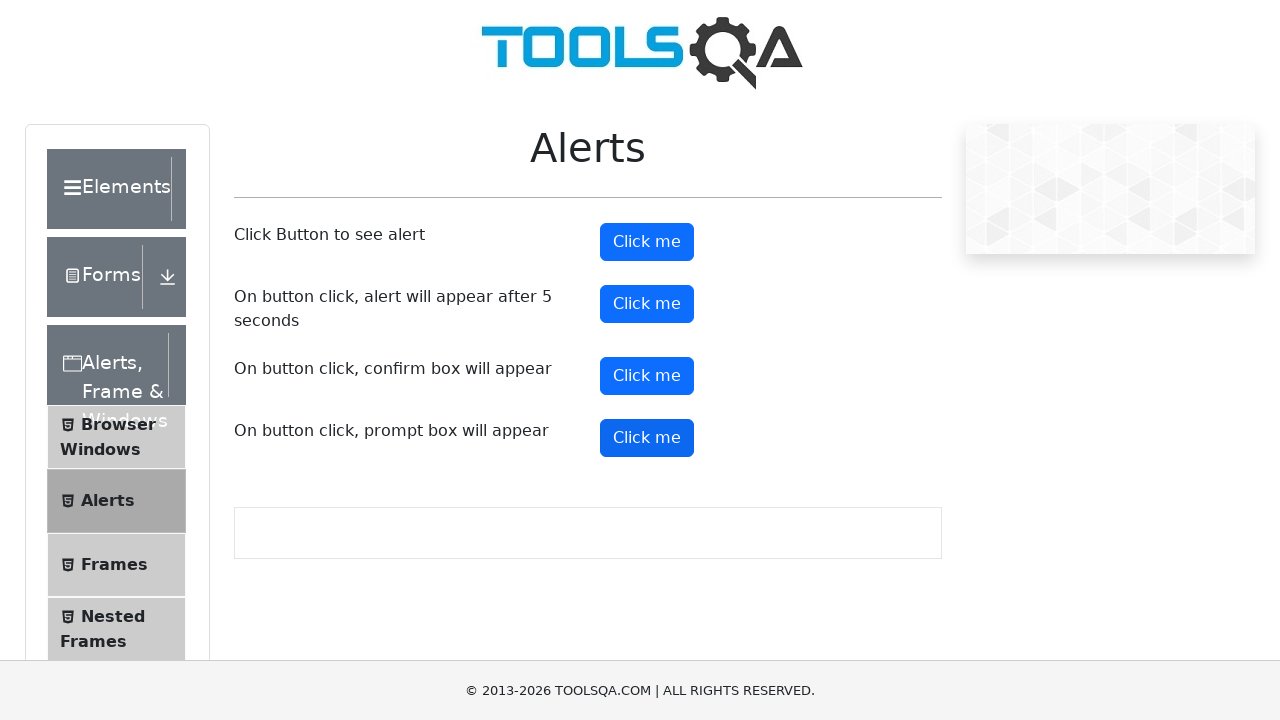

Handled prompt alert by entering 'soundharya' and accepting
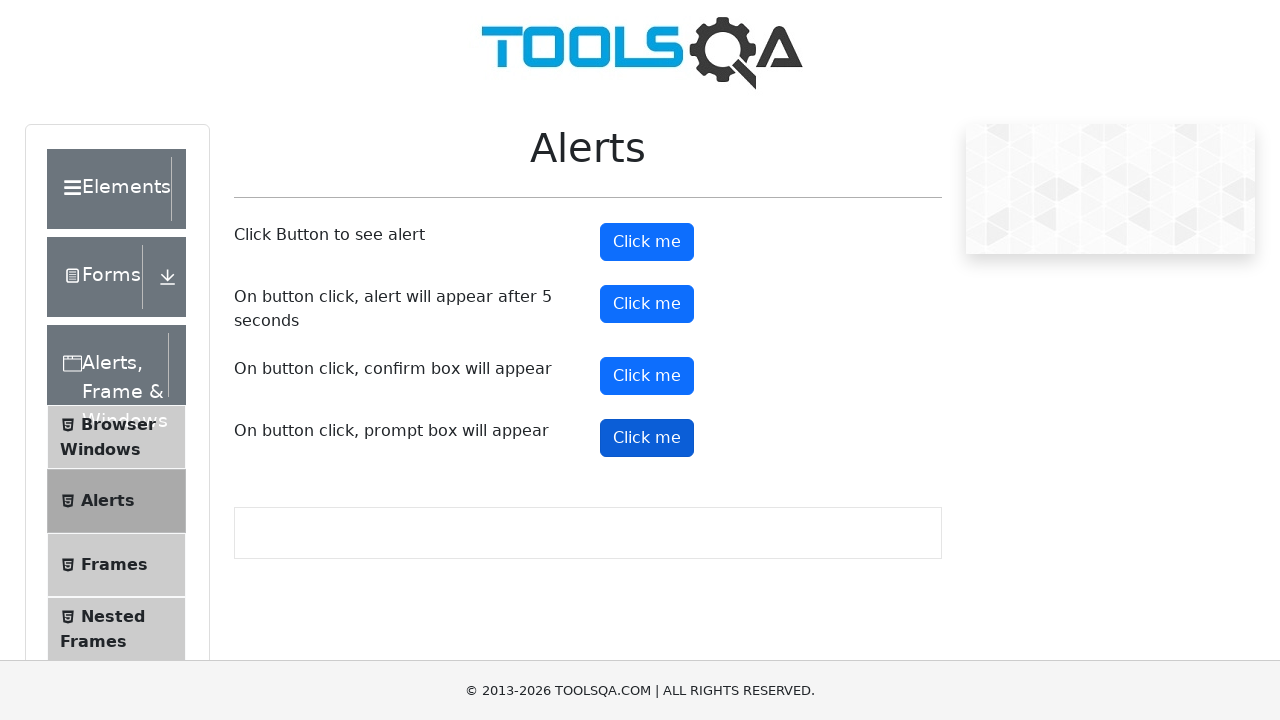

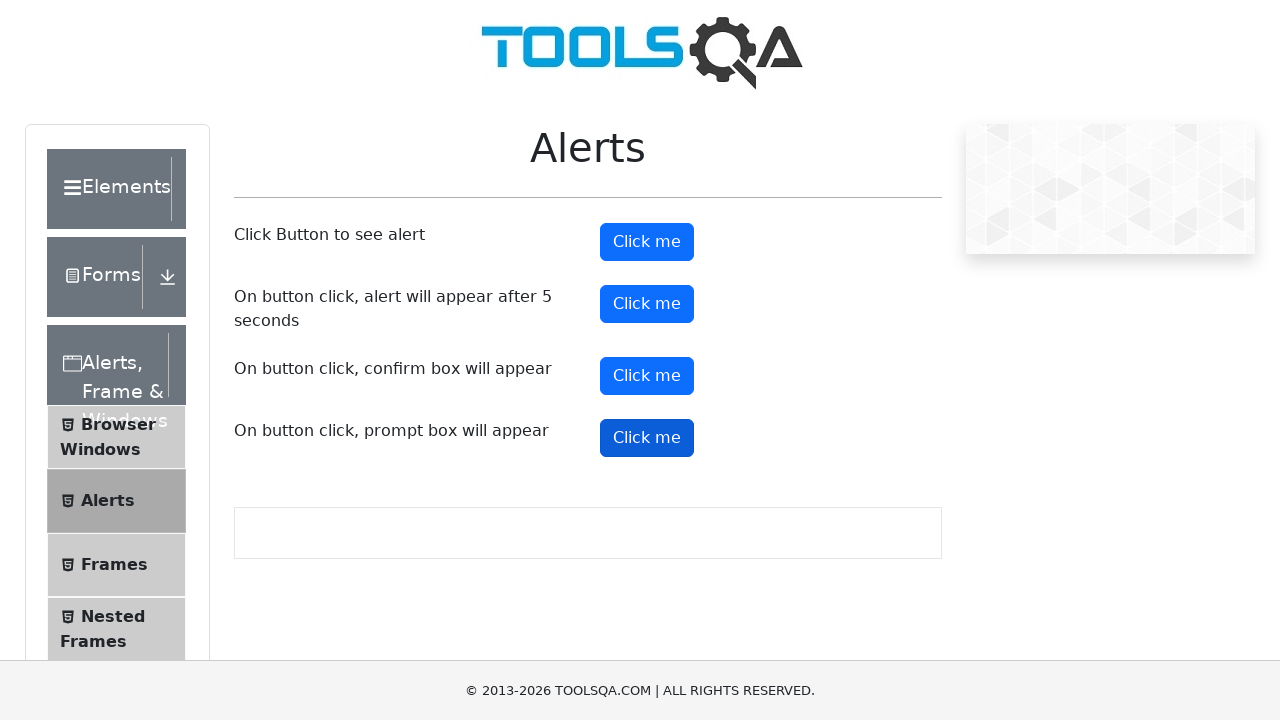